Tests adding multiple elements (3) to the DOM by clicking the "Add Element" button repeatedly, then removing all of them by clicking each "Delete" button.

Starting URL: https://the-internet.herokuapp.com/add_remove_elements/

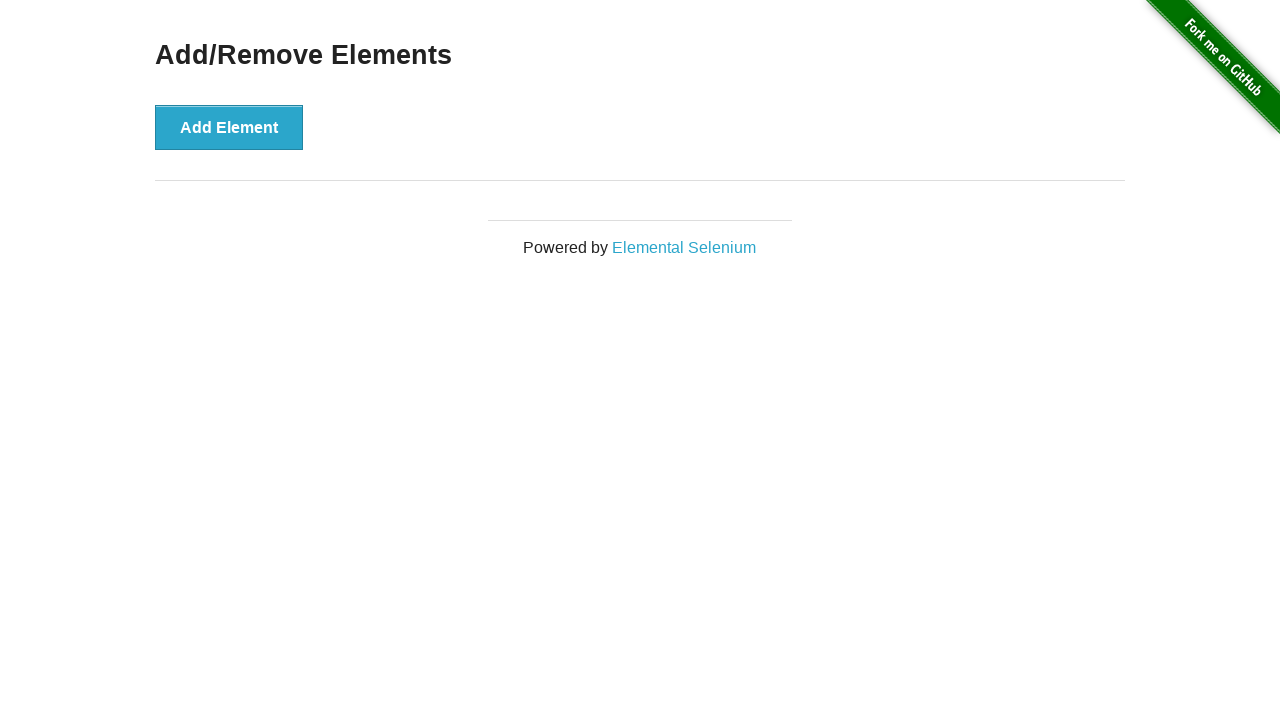

Clicked 'Add Element' button (iteration 1 of 3) at (229, 127) on button[onclick='addElement()']
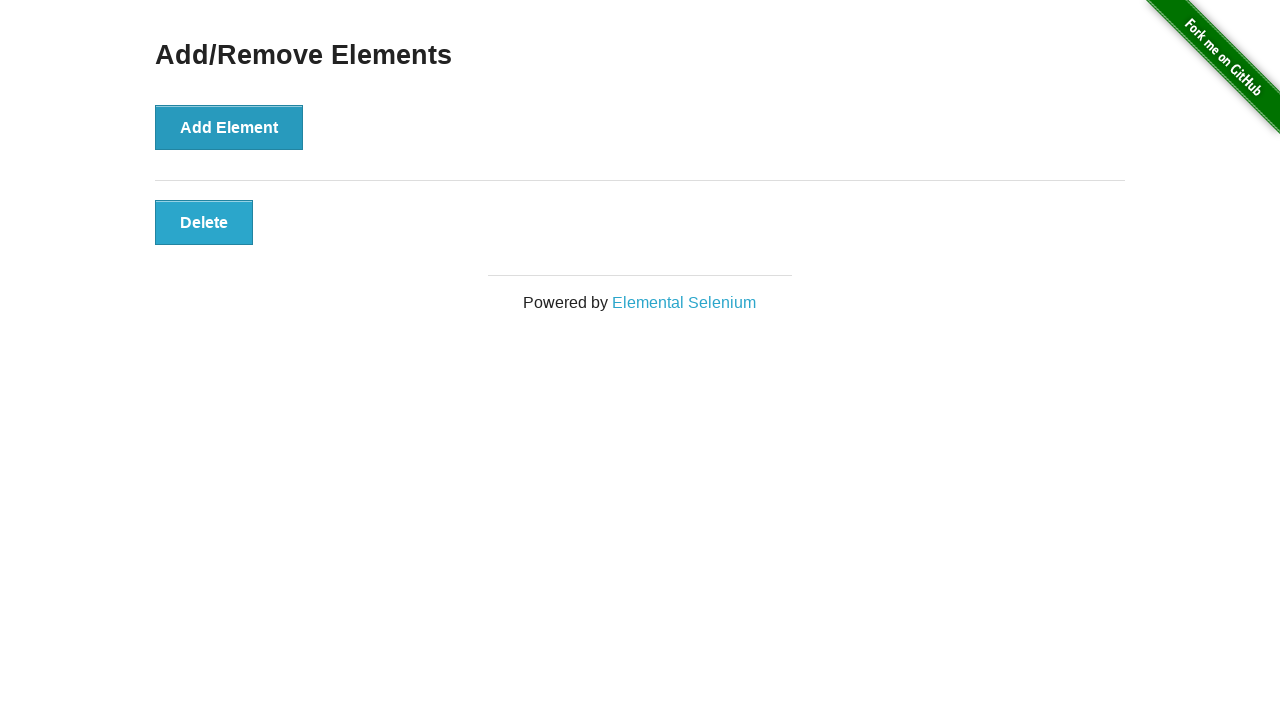

Clicked 'Add Element' button (iteration 2 of 3) at (229, 127) on button[onclick='addElement()']
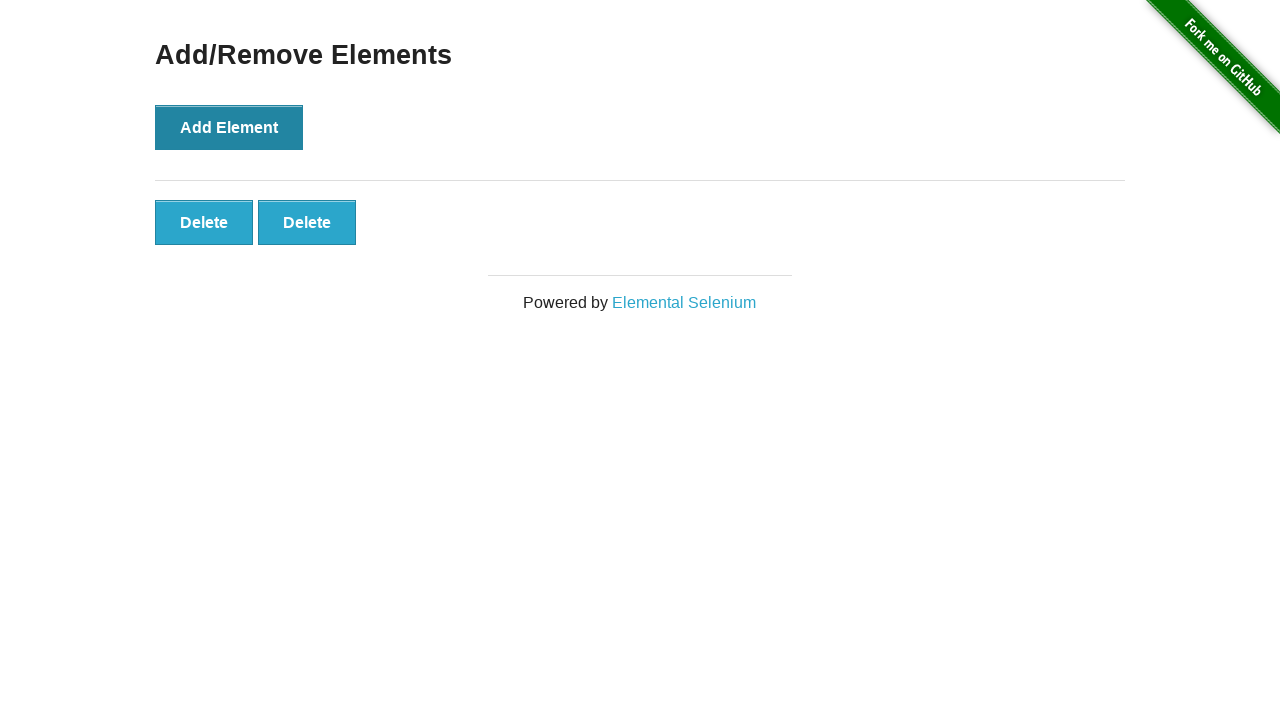

Clicked 'Add Element' button (iteration 3 of 3) at (229, 127) on button[onclick='addElement()']
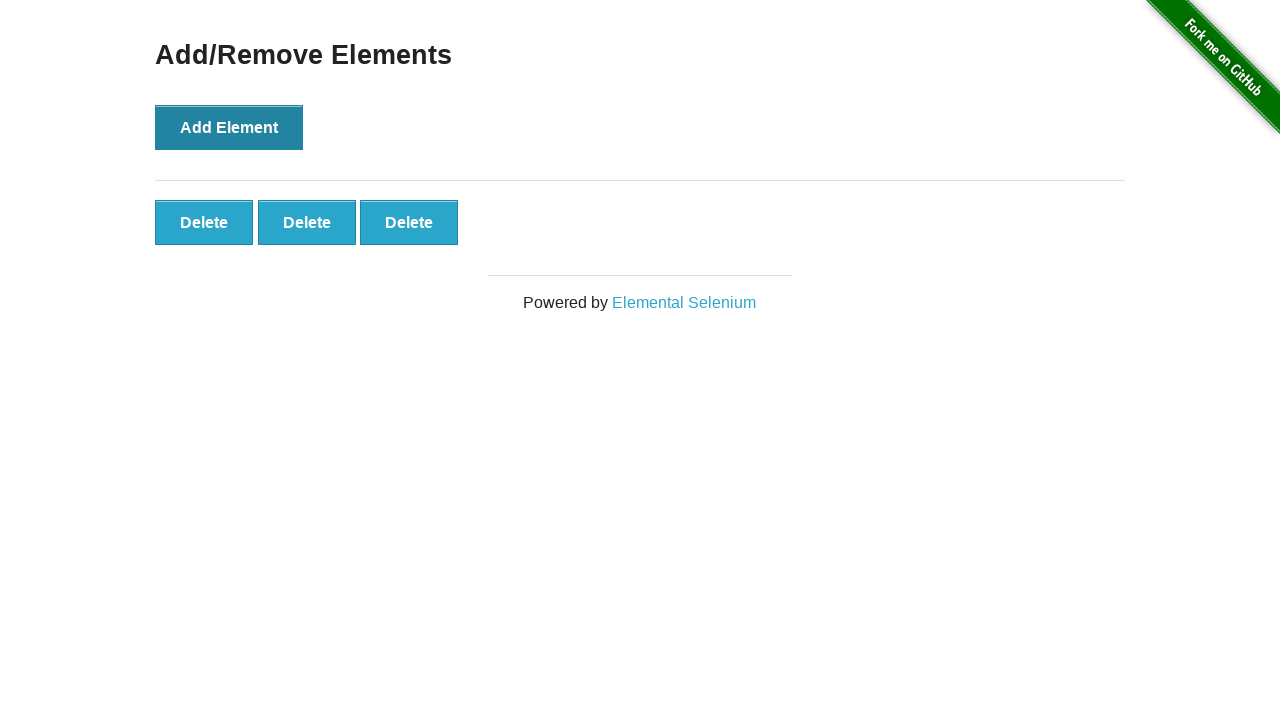

Verified that 3 elements were added to the DOM
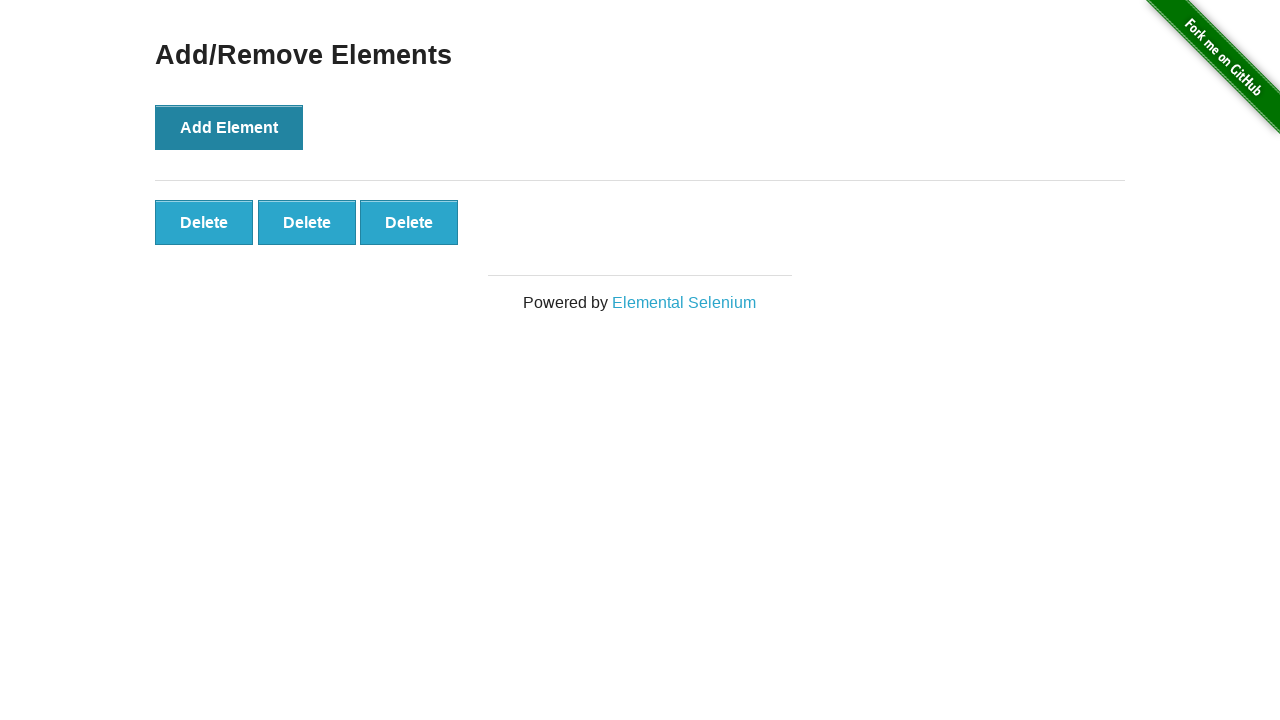

Clicked 'Delete' button to remove element (iteration 1 of 3) at (204, 222) on .added-manually >> nth=0
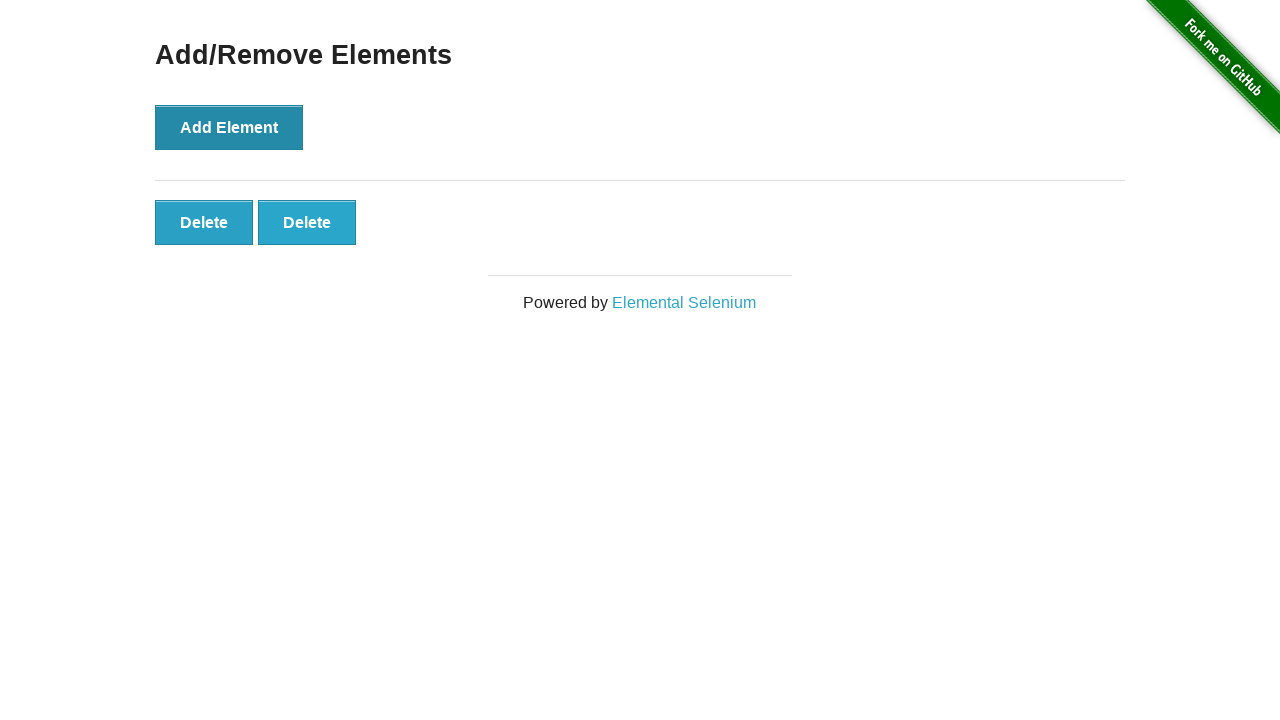

Clicked 'Delete' button to remove element (iteration 2 of 3) at (204, 222) on .added-manually >> nth=0
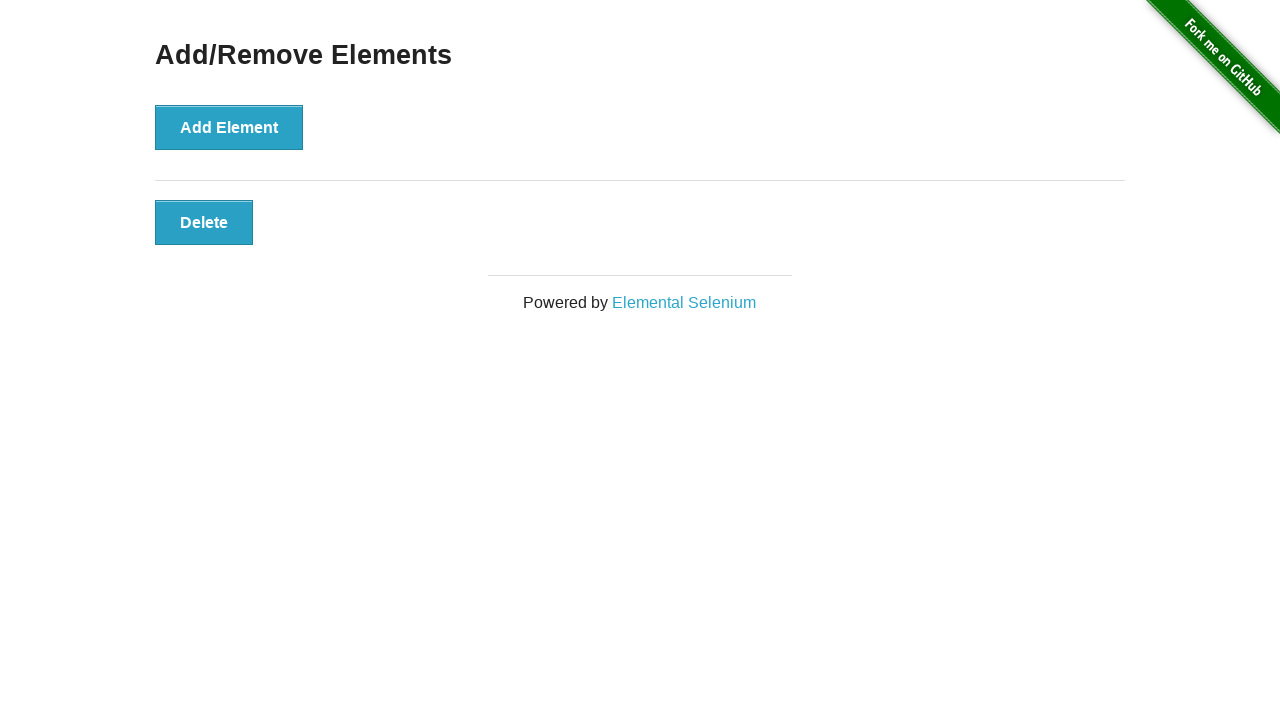

Clicked 'Delete' button to remove element (iteration 3 of 3) at (204, 222) on .added-manually >> nth=0
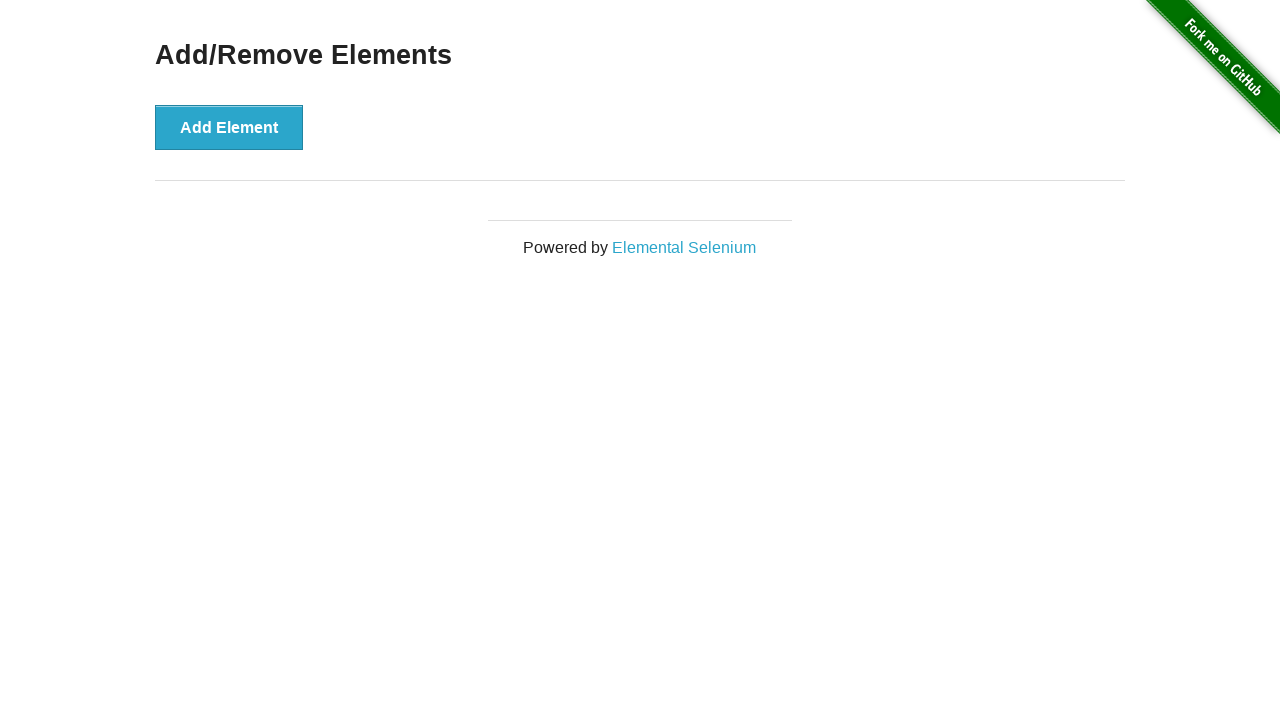

Verified that all elements have been removed from the DOM
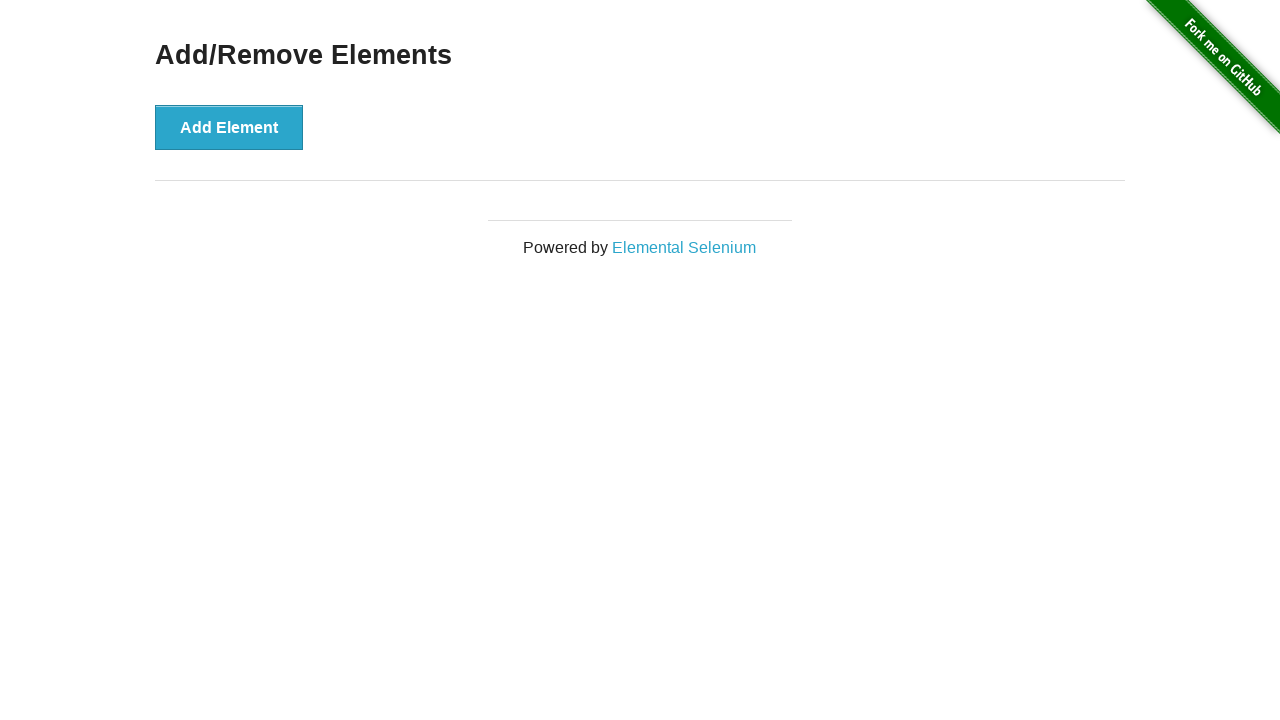

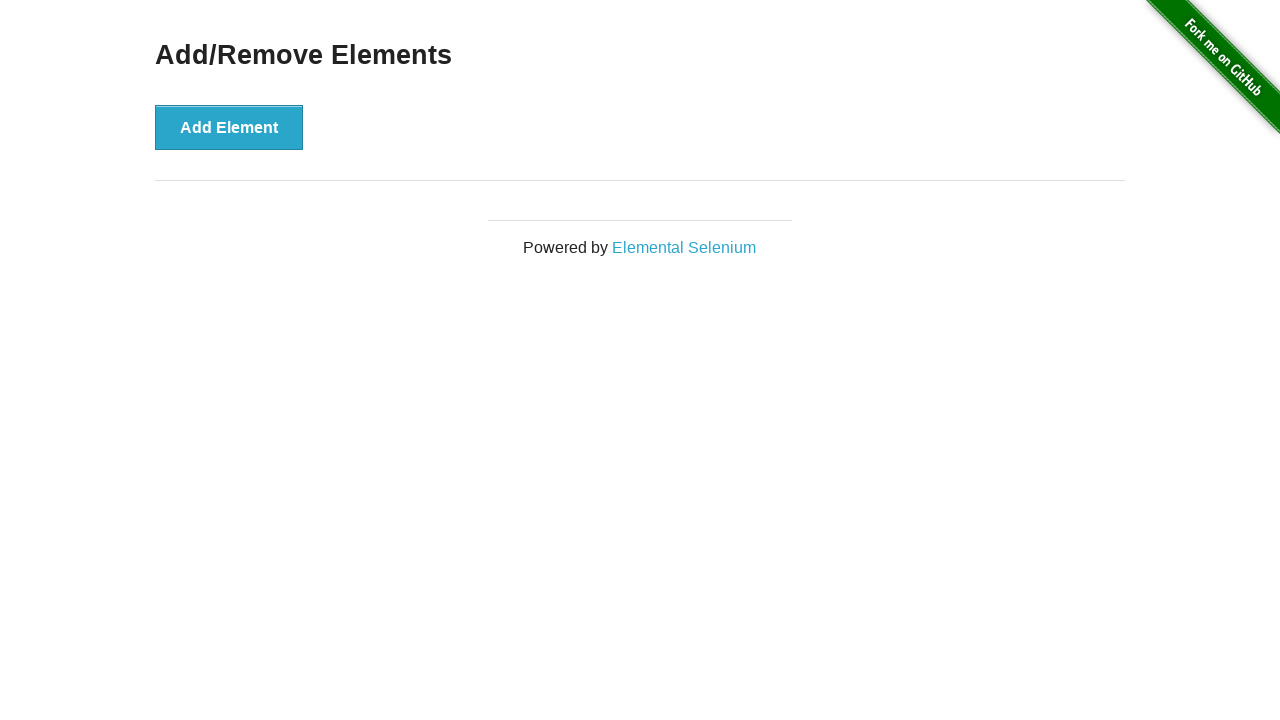